Tests that the "complete all" checkbox updates its state when individual items are completed or cleared.

Starting URL: https://demo.playwright.dev/todomvc

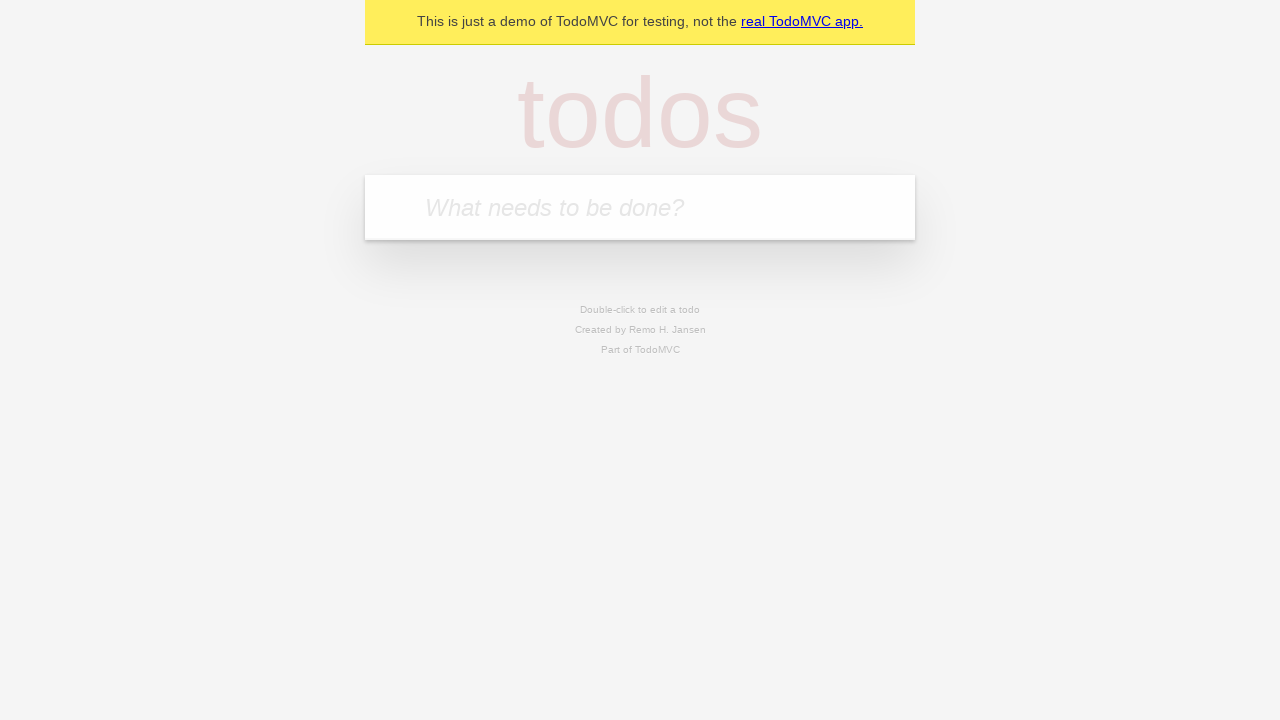

Filled todo input with 'buy some cheese' on internal:attr=[placeholder="What needs to be done?"i]
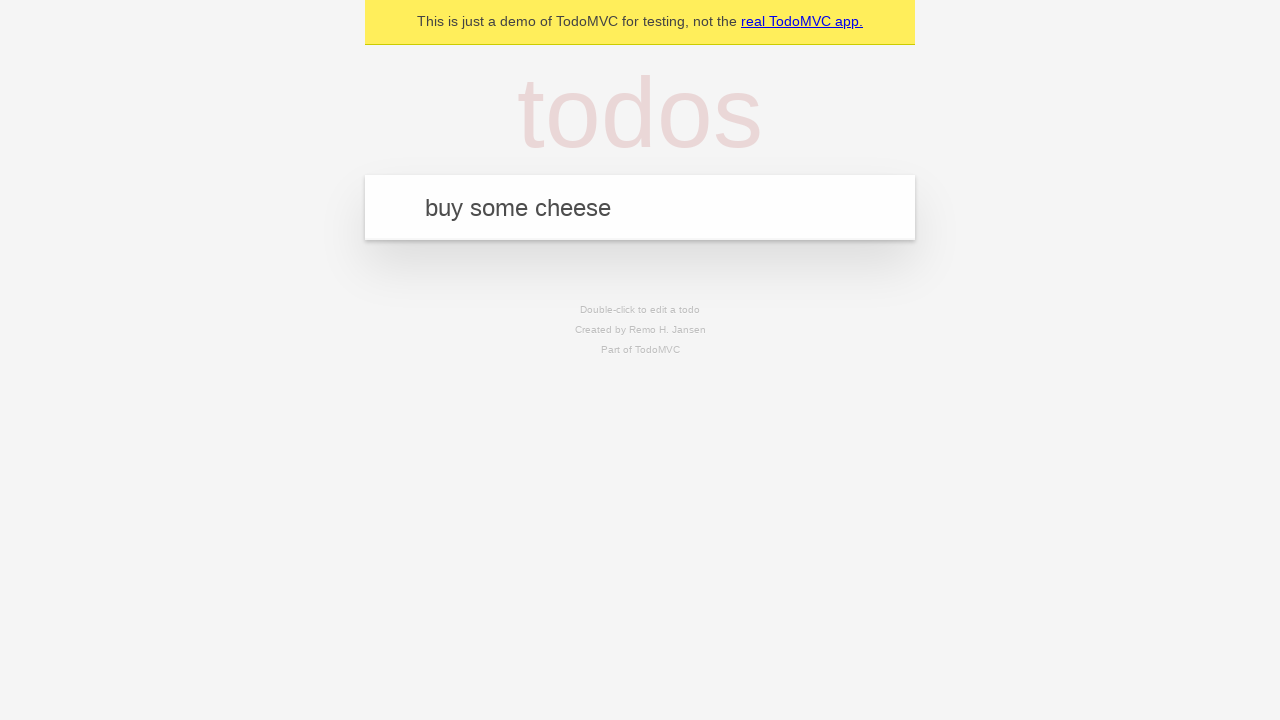

Pressed Enter to add first todo item on internal:attr=[placeholder="What needs to be done?"i]
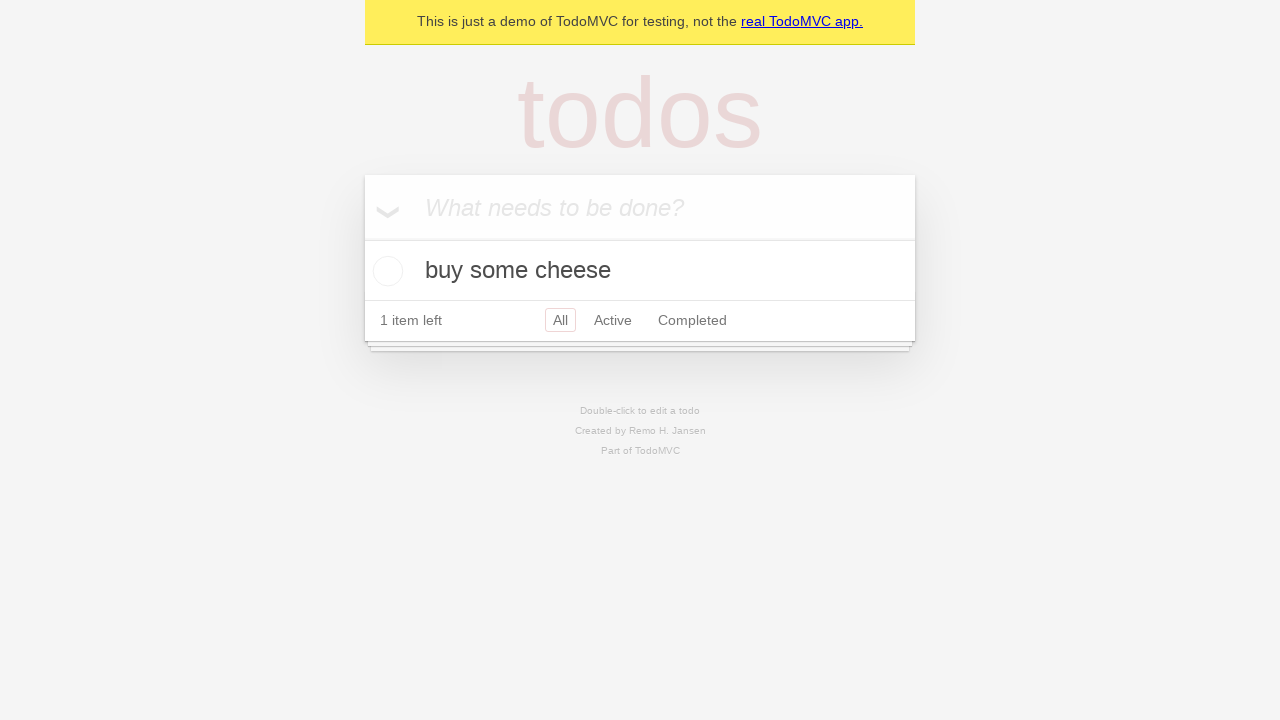

Filled todo input with 'feed the cat' on internal:attr=[placeholder="What needs to be done?"i]
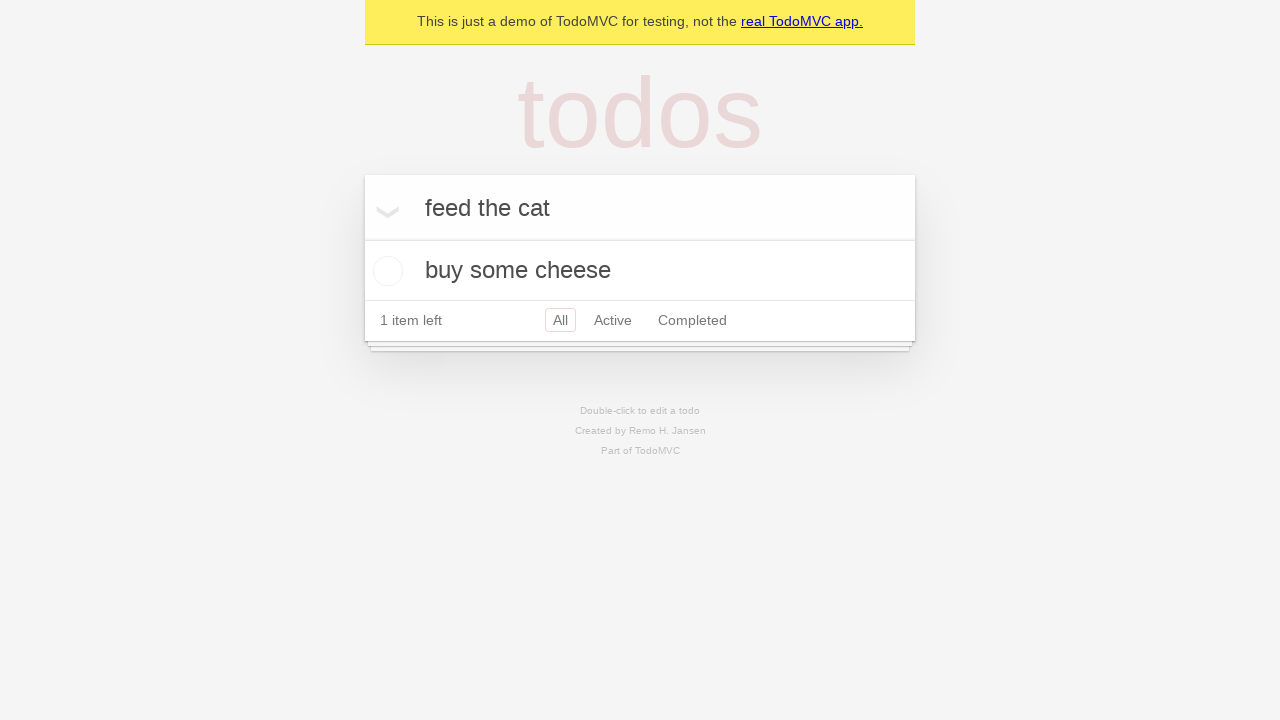

Pressed Enter to add second todo item on internal:attr=[placeholder="What needs to be done?"i]
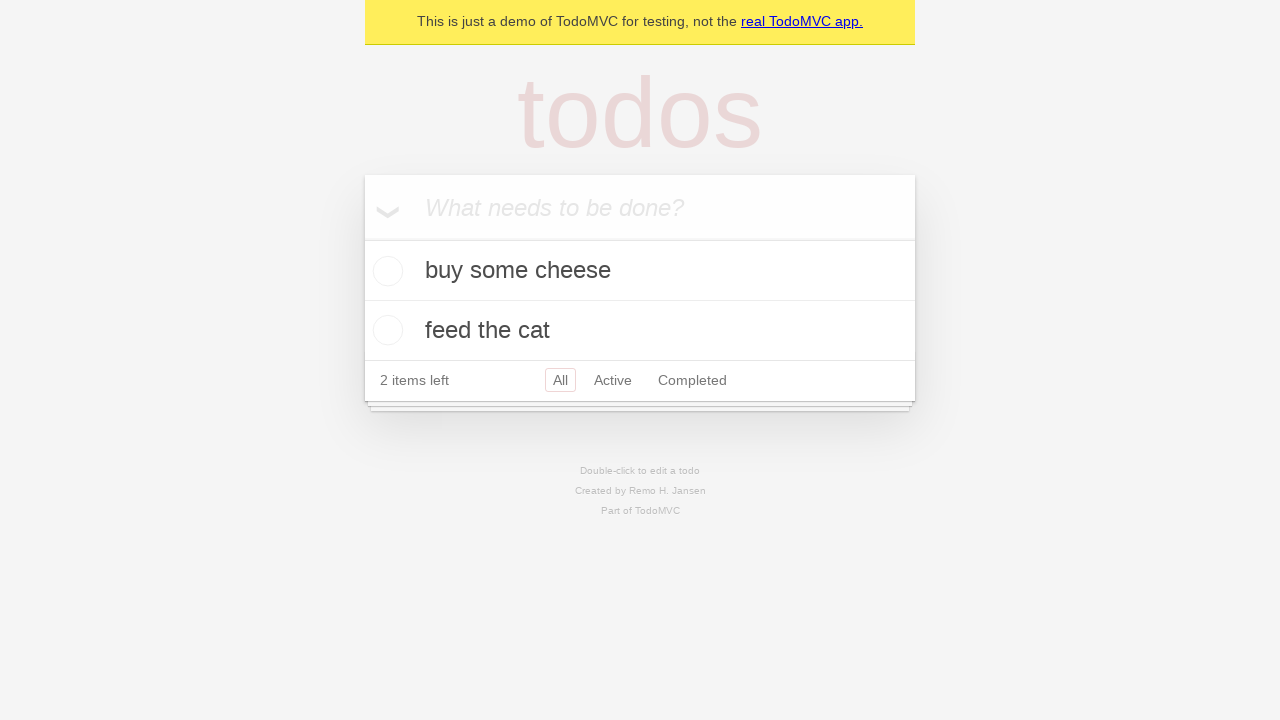

Filled todo input with 'book a doctors appointment' on internal:attr=[placeholder="What needs to be done?"i]
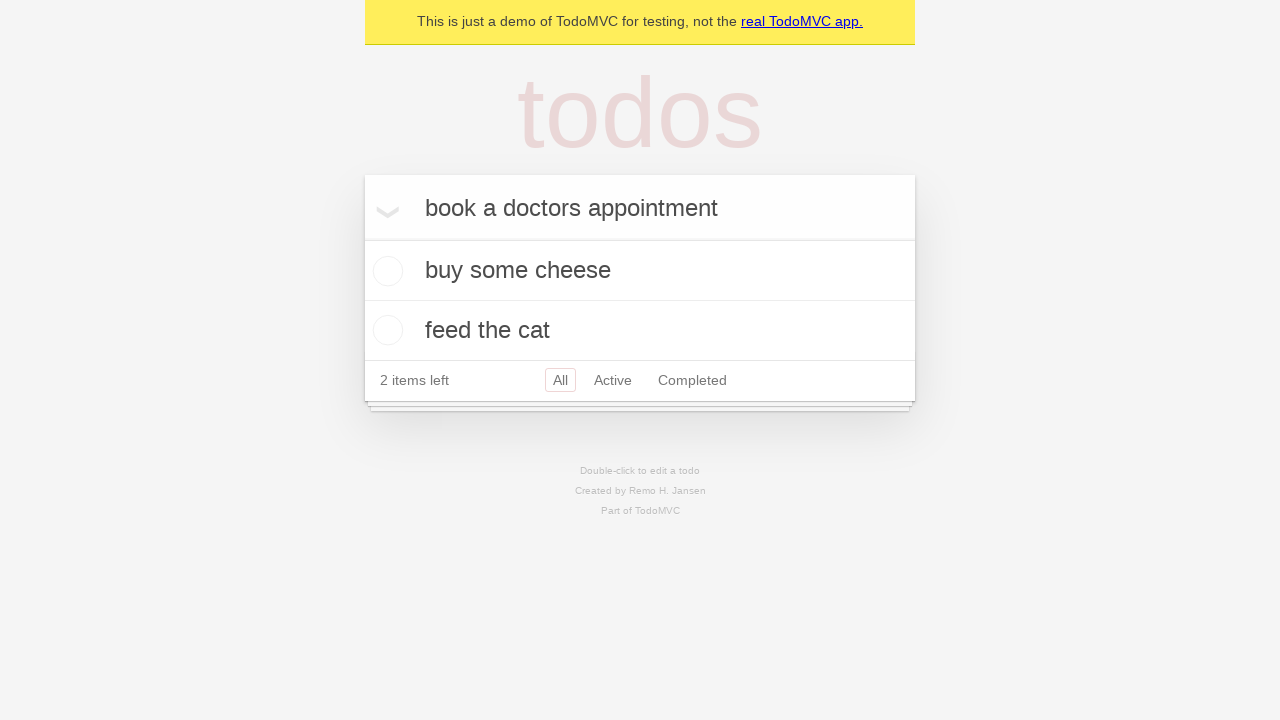

Pressed Enter to add third todo item on internal:attr=[placeholder="What needs to be done?"i]
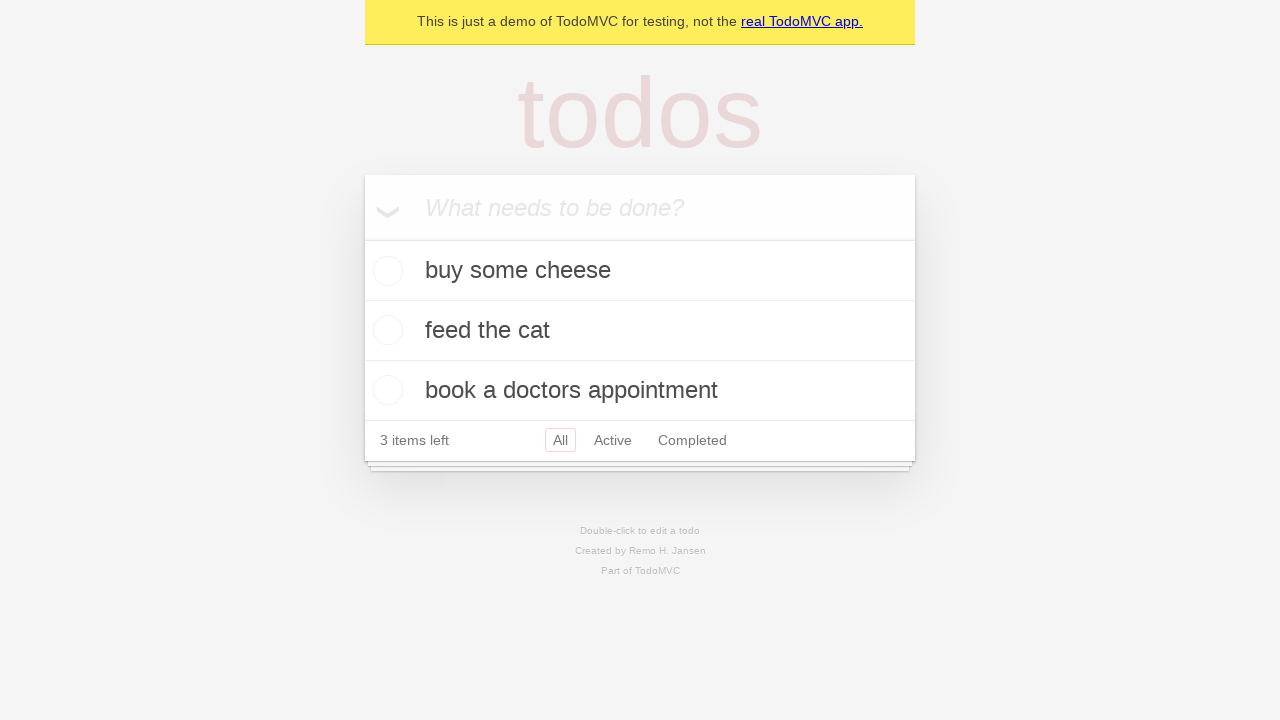

Checked 'Mark all as complete' checkbox at (362, 238) on internal:label="Mark all as complete"i
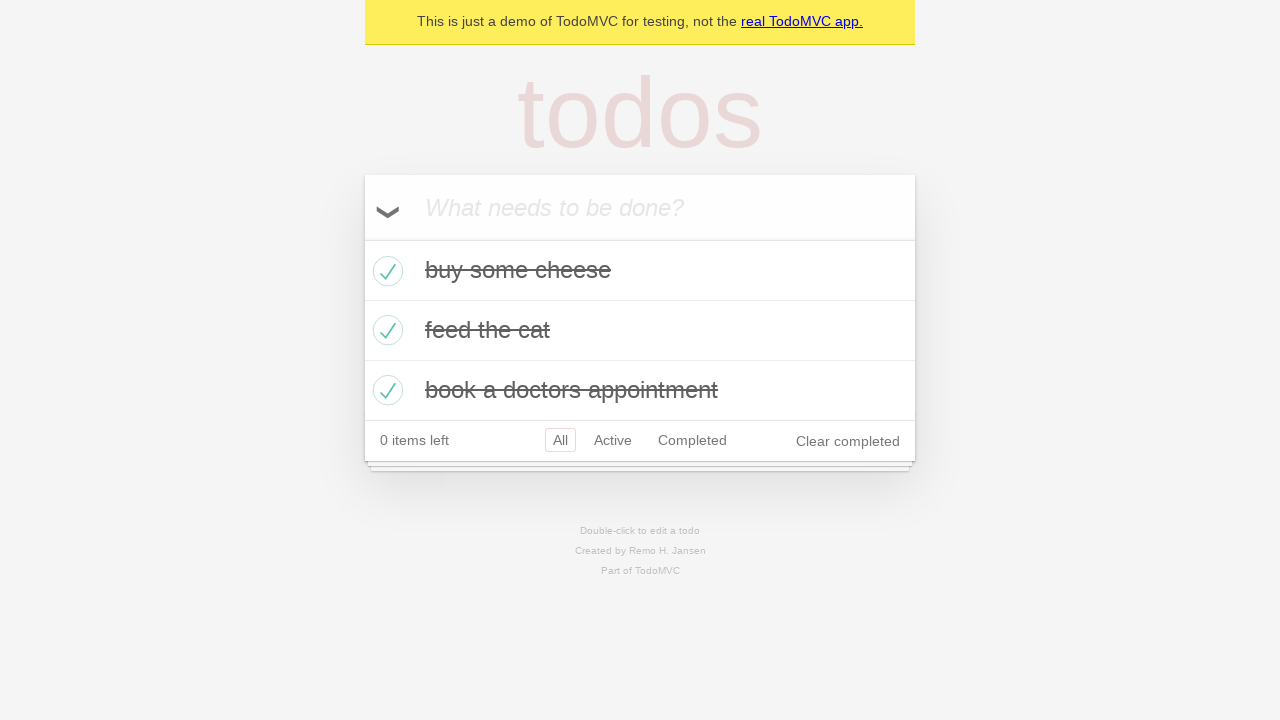

Unchecked first todo item checkbox at (385, 271) on internal:testid=[data-testid="todo-item"s] >> nth=0 >> internal:role=checkbox
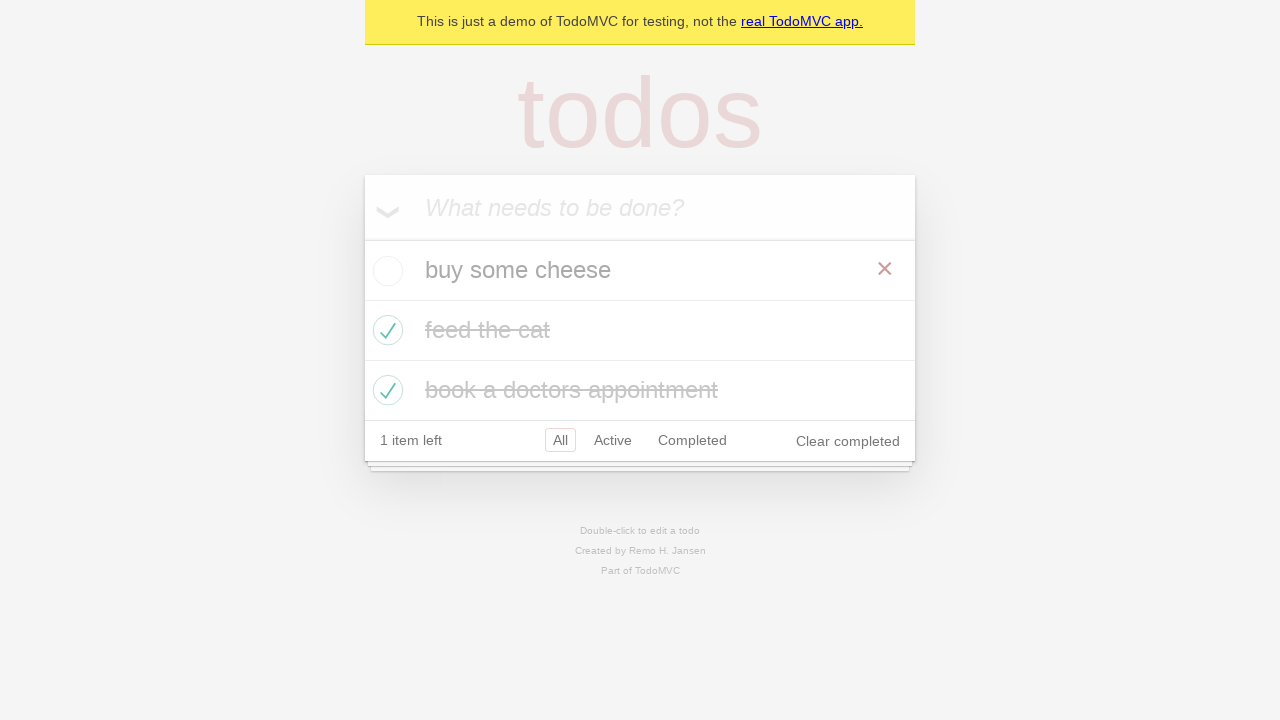

Rechecked first todo item checkbox at (385, 271) on internal:testid=[data-testid="todo-item"s] >> nth=0 >> internal:role=checkbox
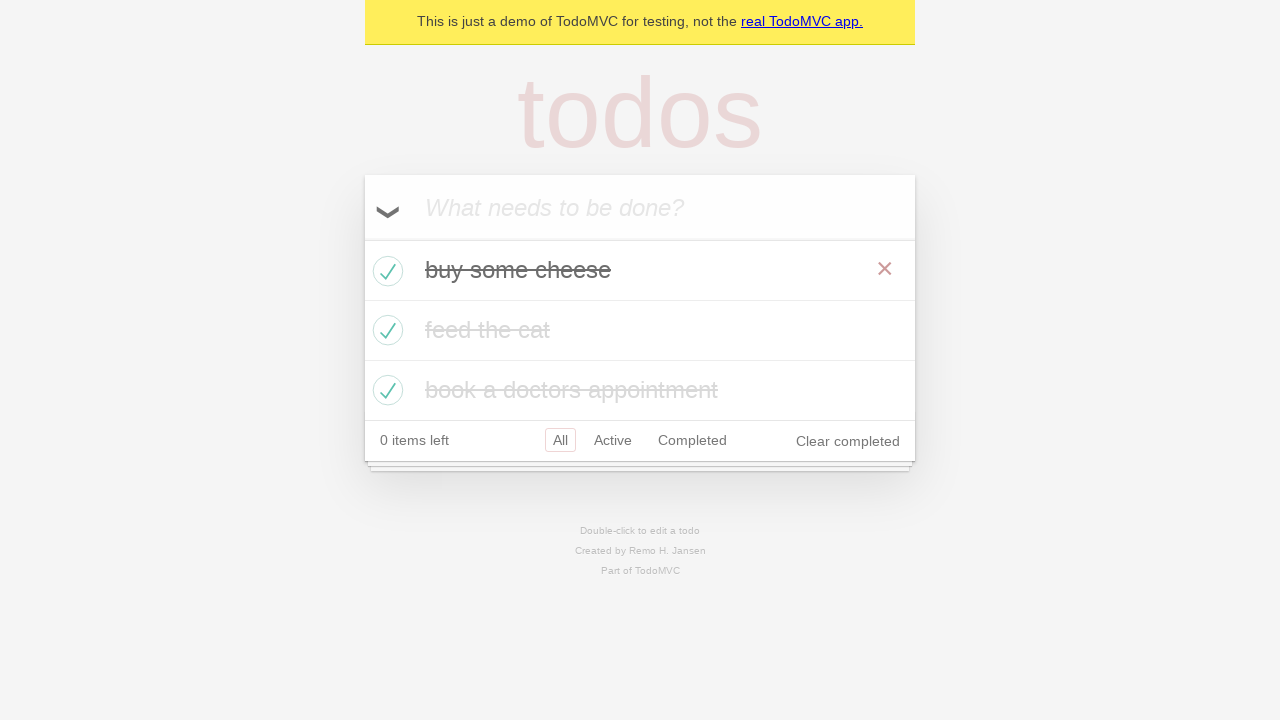

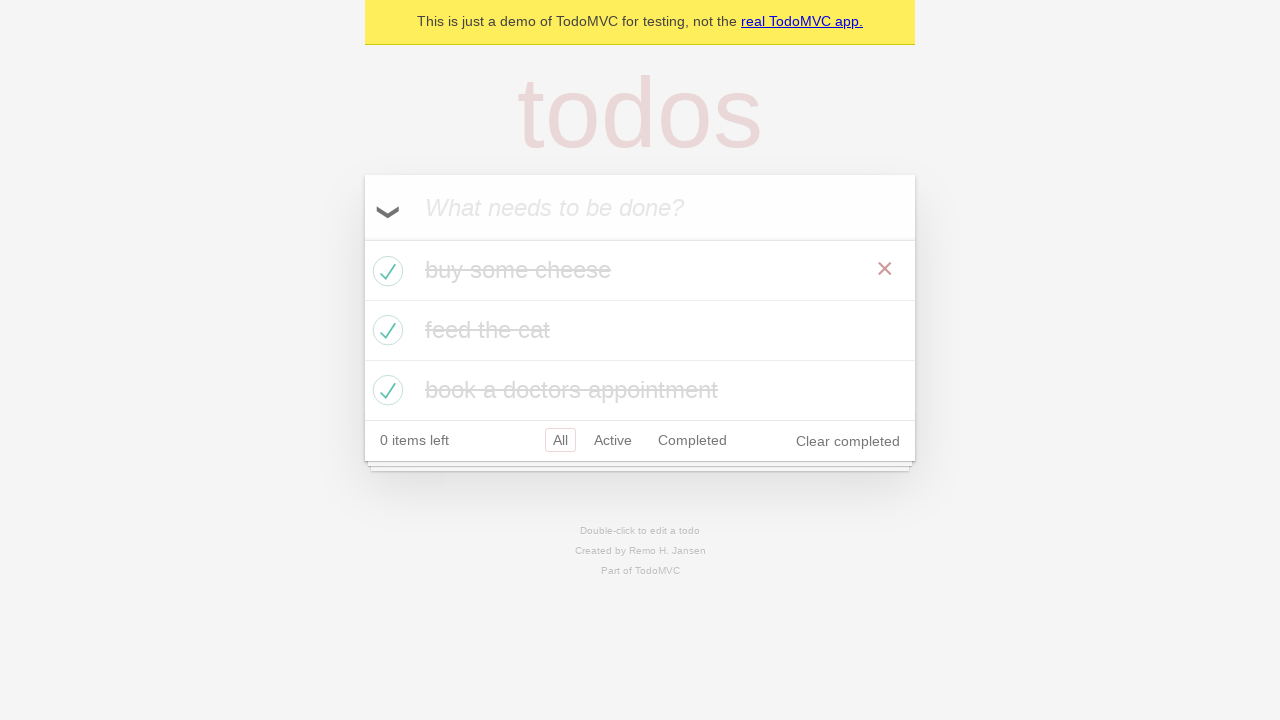